Tests text field interaction by clearing it, entering text, and verifying the input value

Starting URL: https://omayo.blogspot.com/

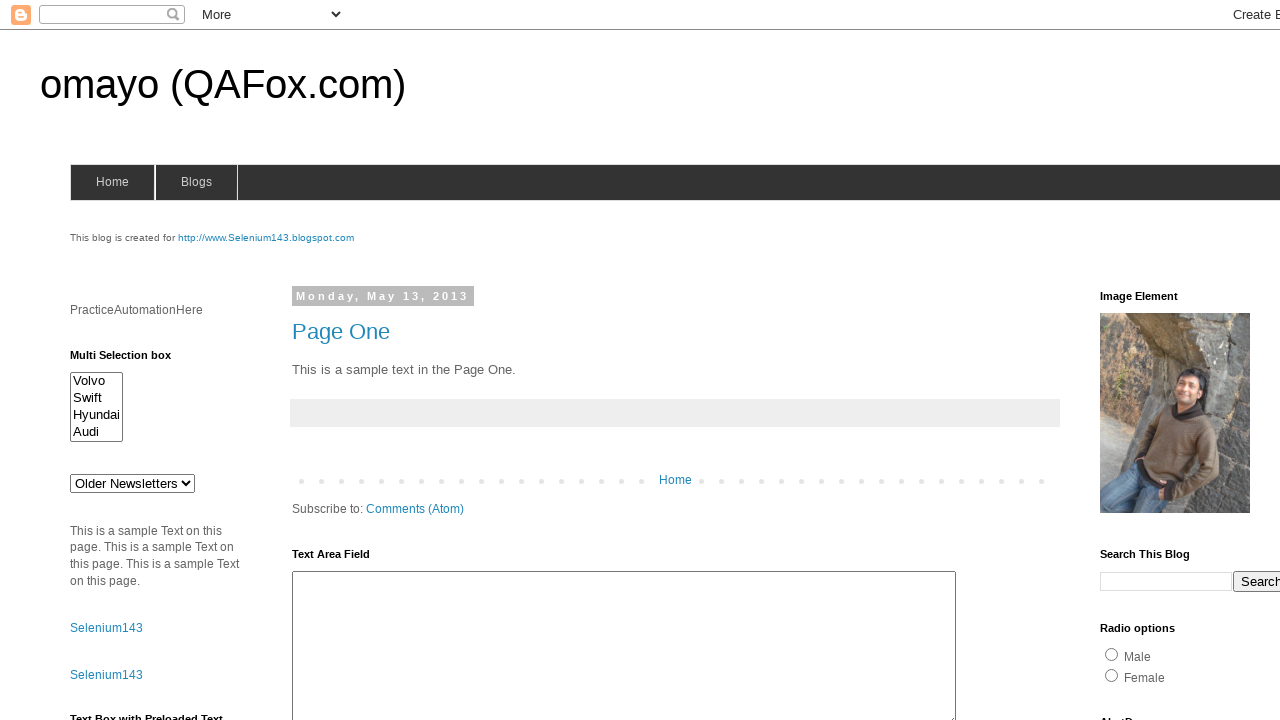

Located and cleared text field #textbox1 on #textbox1
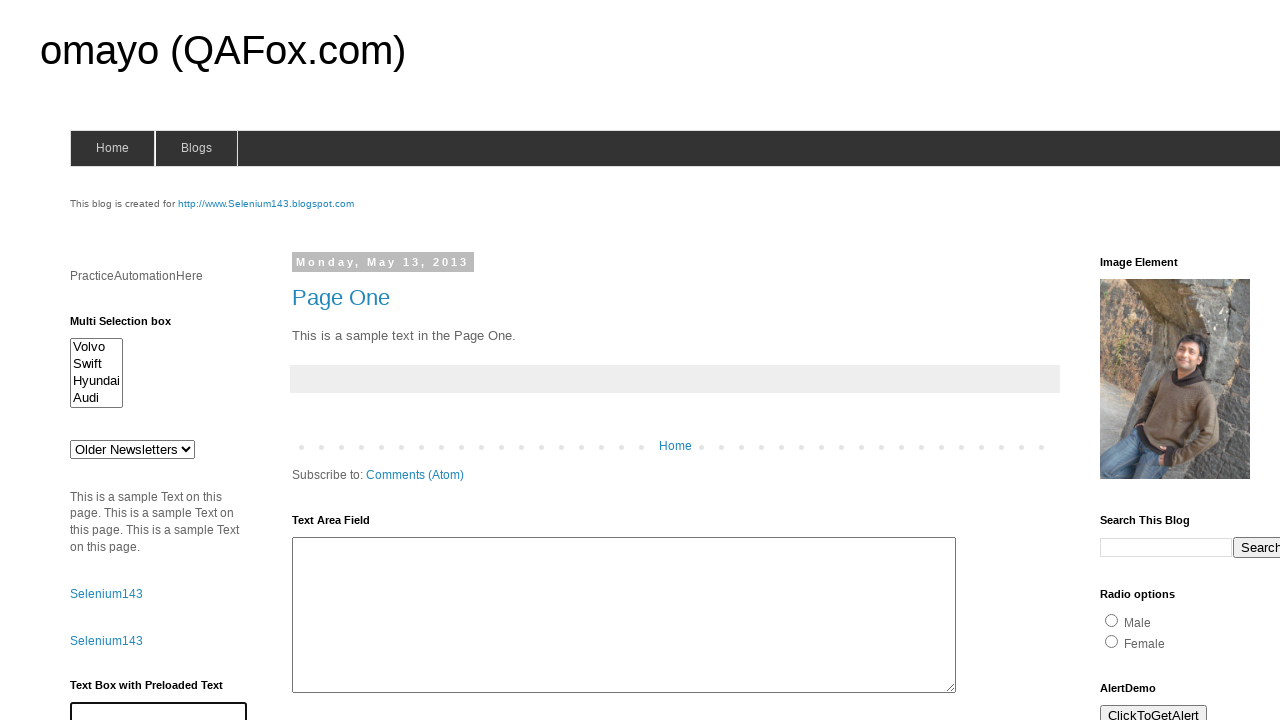

Filled text field with 'Arun Motoori' on #textbox1
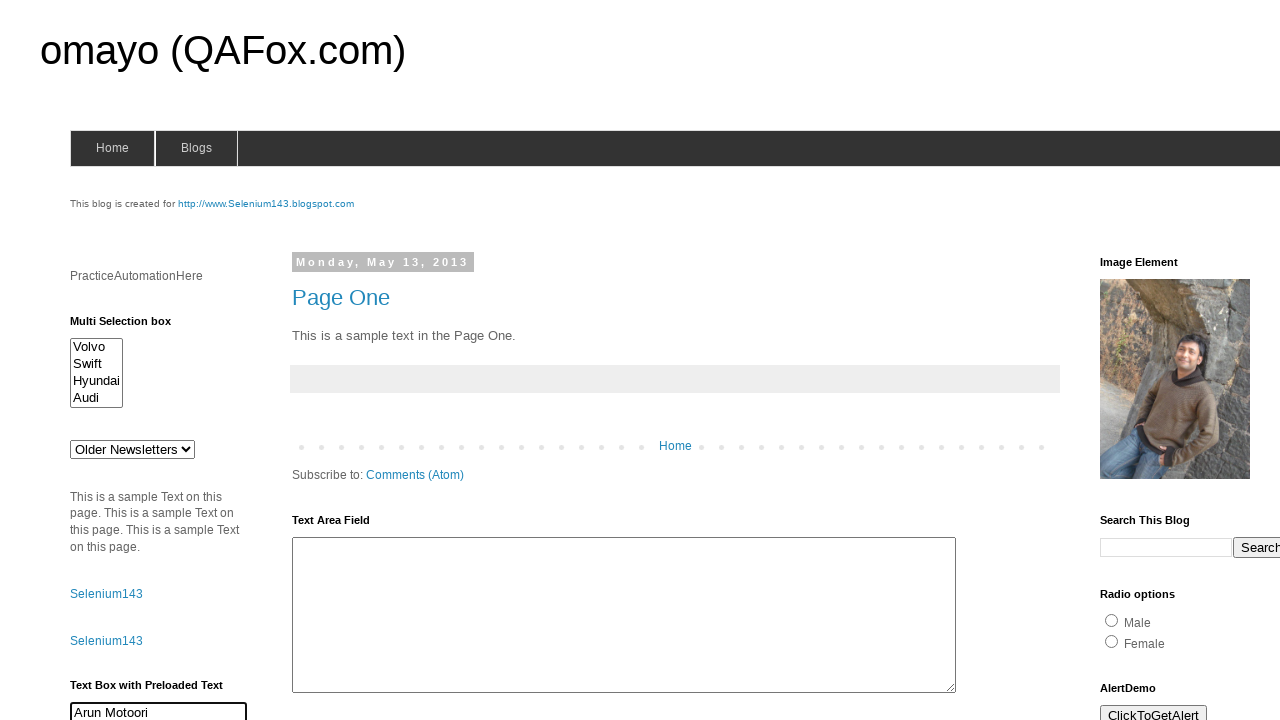

Retrieved input value from text field: 'Arun Motoori'
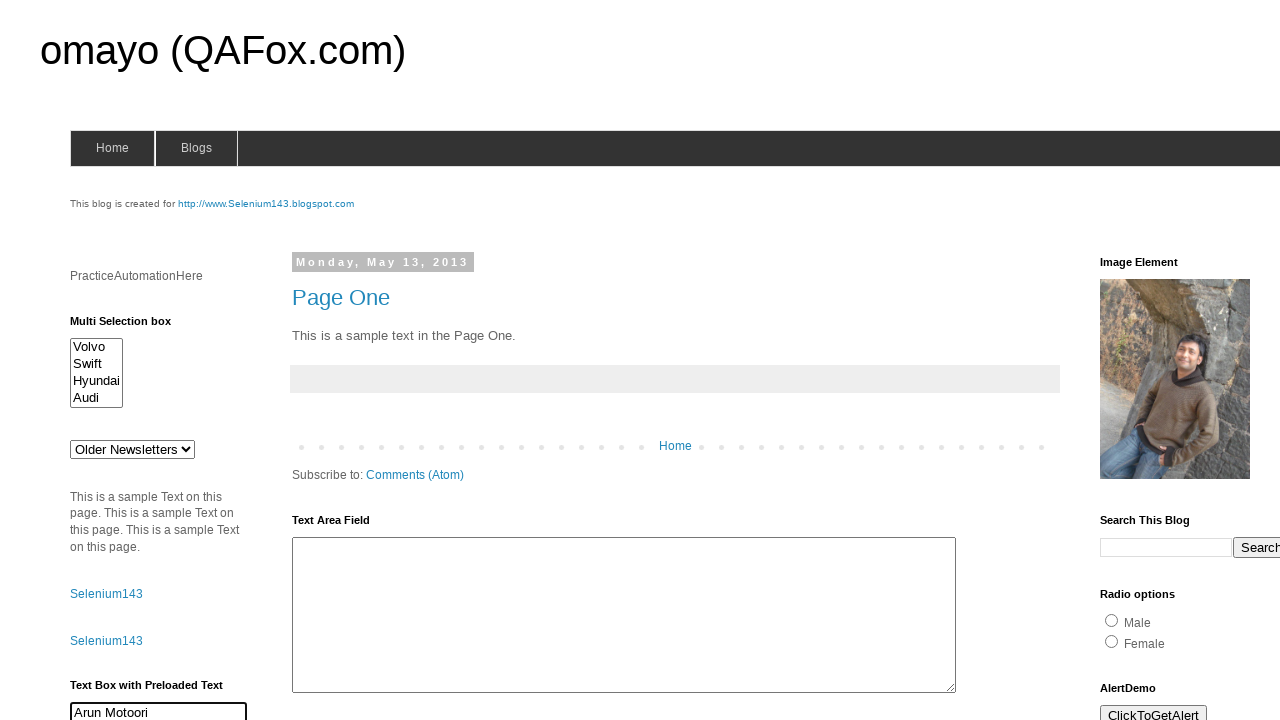

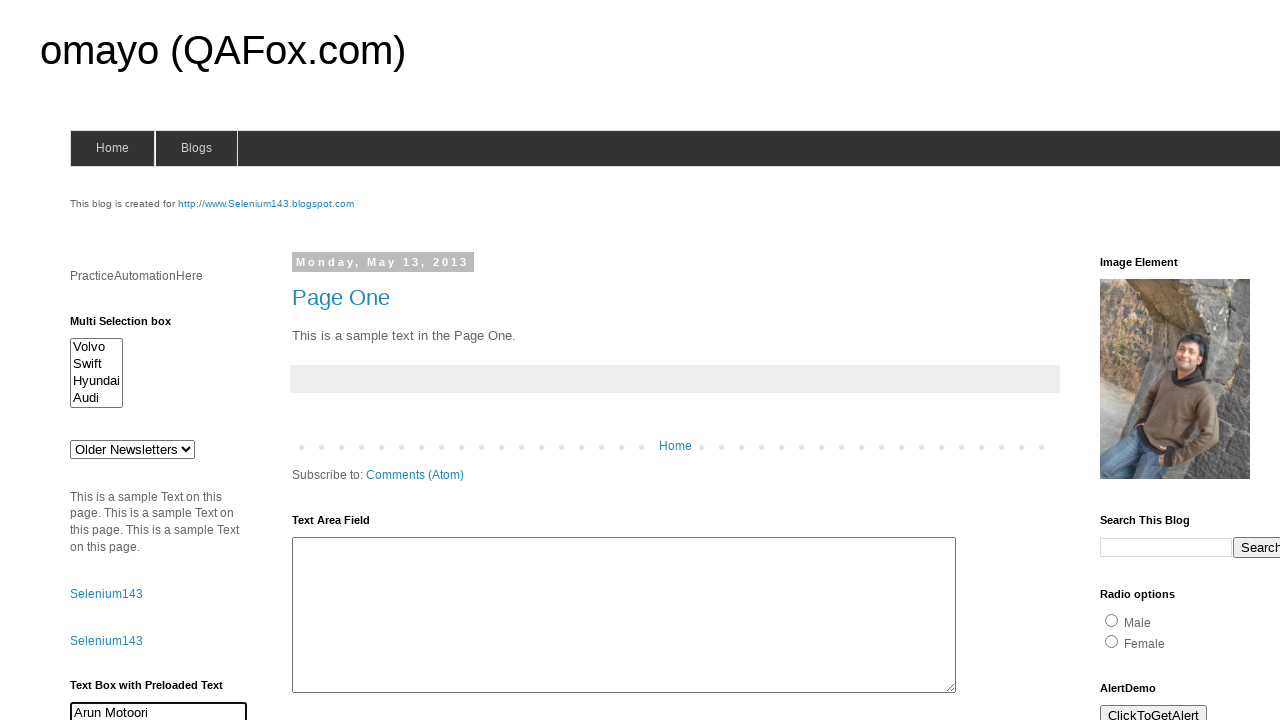